Tests that edits are cancelled when pressing Escape key

Starting URL: https://demo.playwright.dev/todomvc

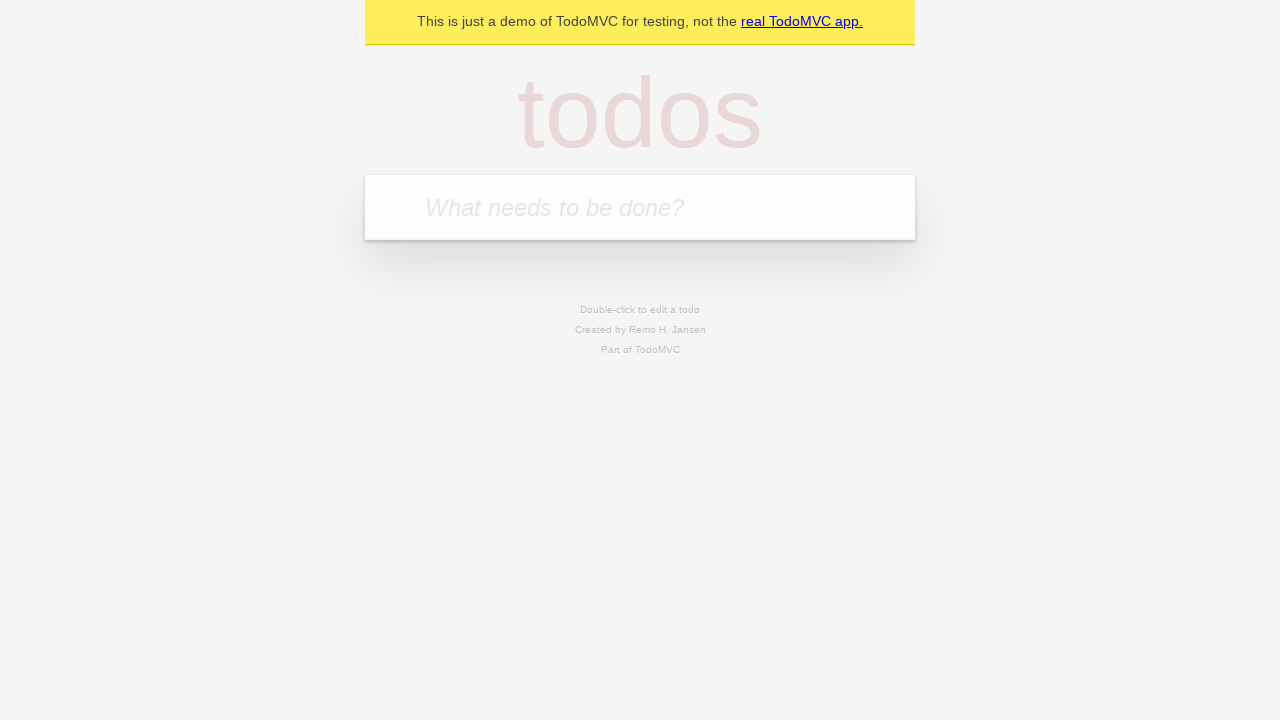

Filled todo input with 'buy some cheese' on internal:attr=[placeholder="What needs to be done?"i]
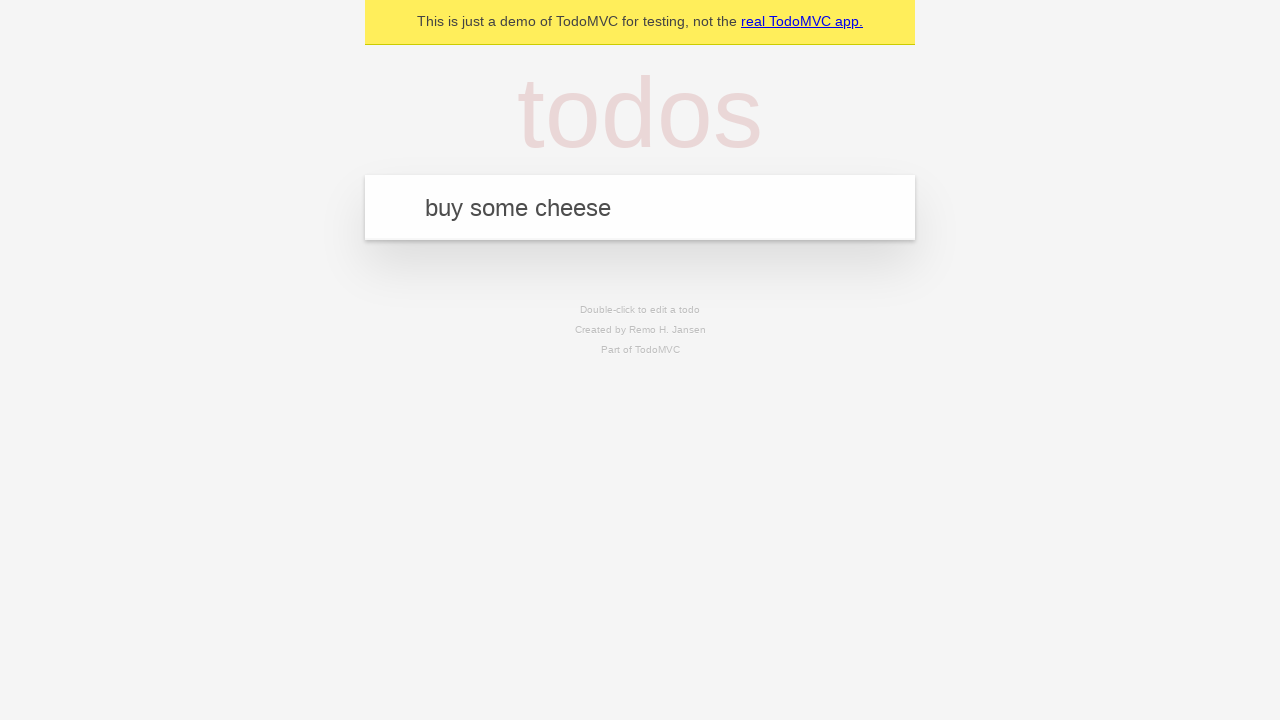

Pressed Enter to create first todo on internal:attr=[placeholder="What needs to be done?"i]
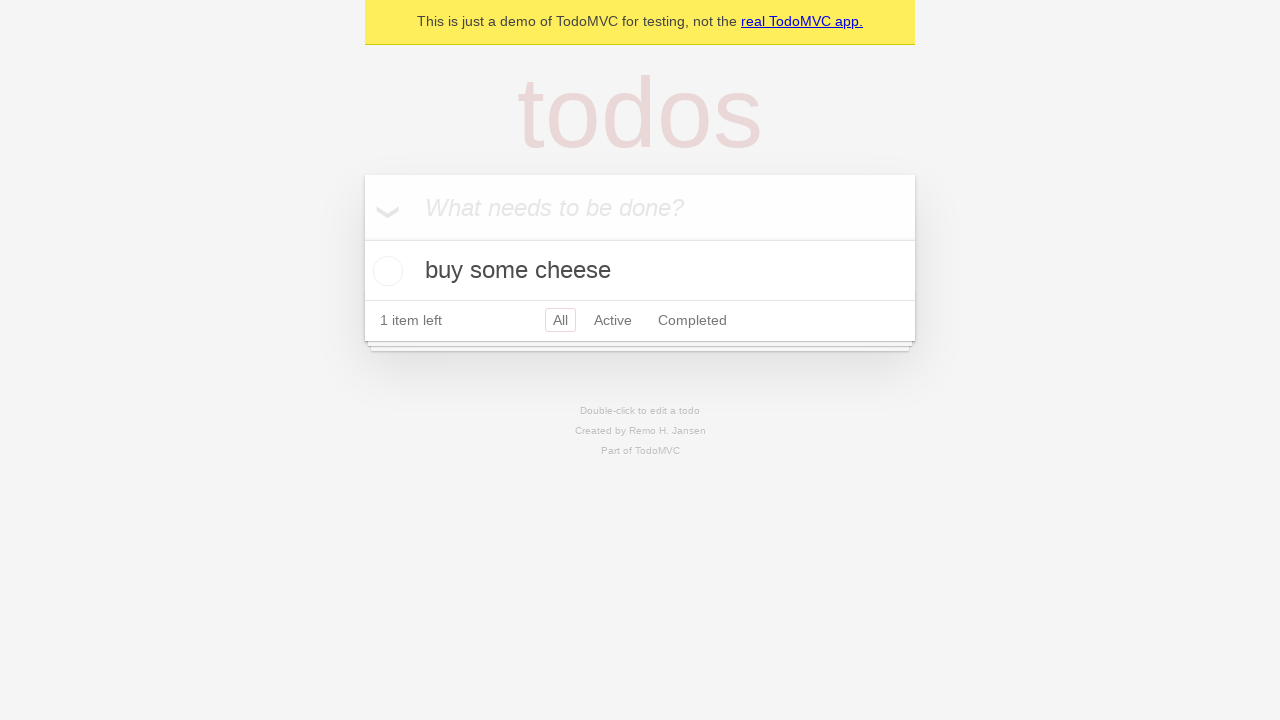

Filled todo input with 'feed the cat' on internal:attr=[placeholder="What needs to be done?"i]
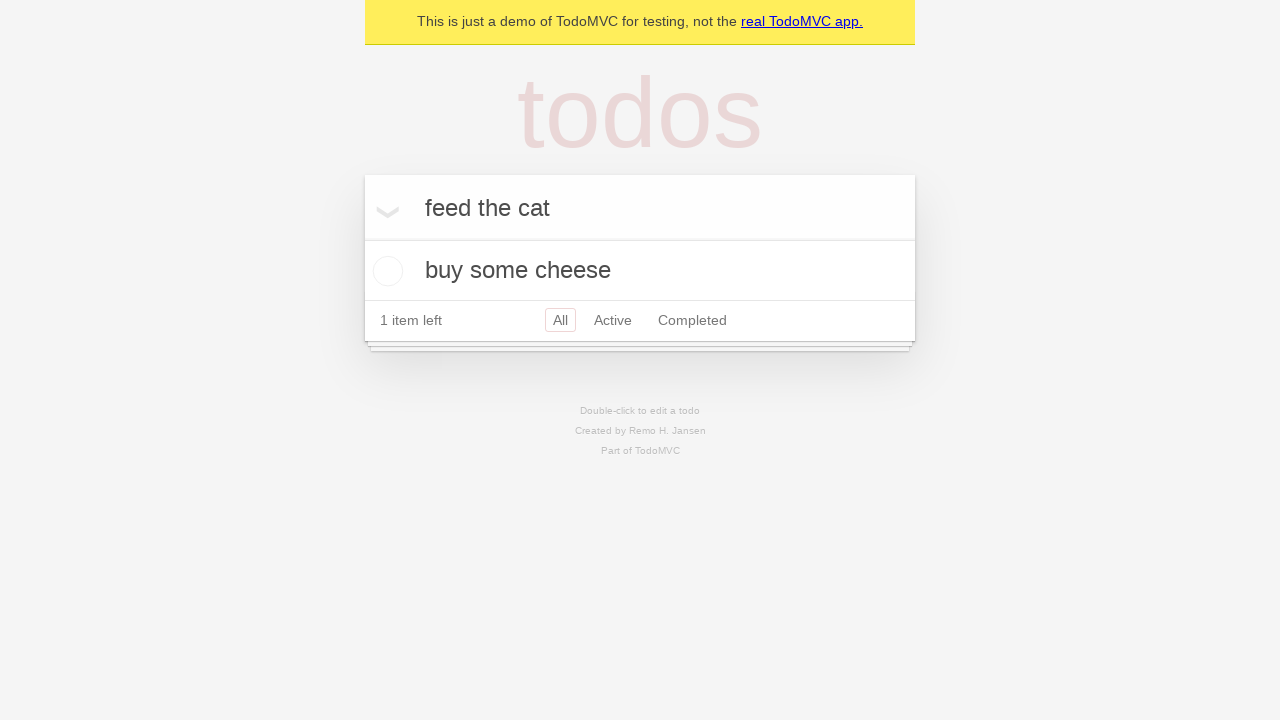

Pressed Enter to create second todo on internal:attr=[placeholder="What needs to be done?"i]
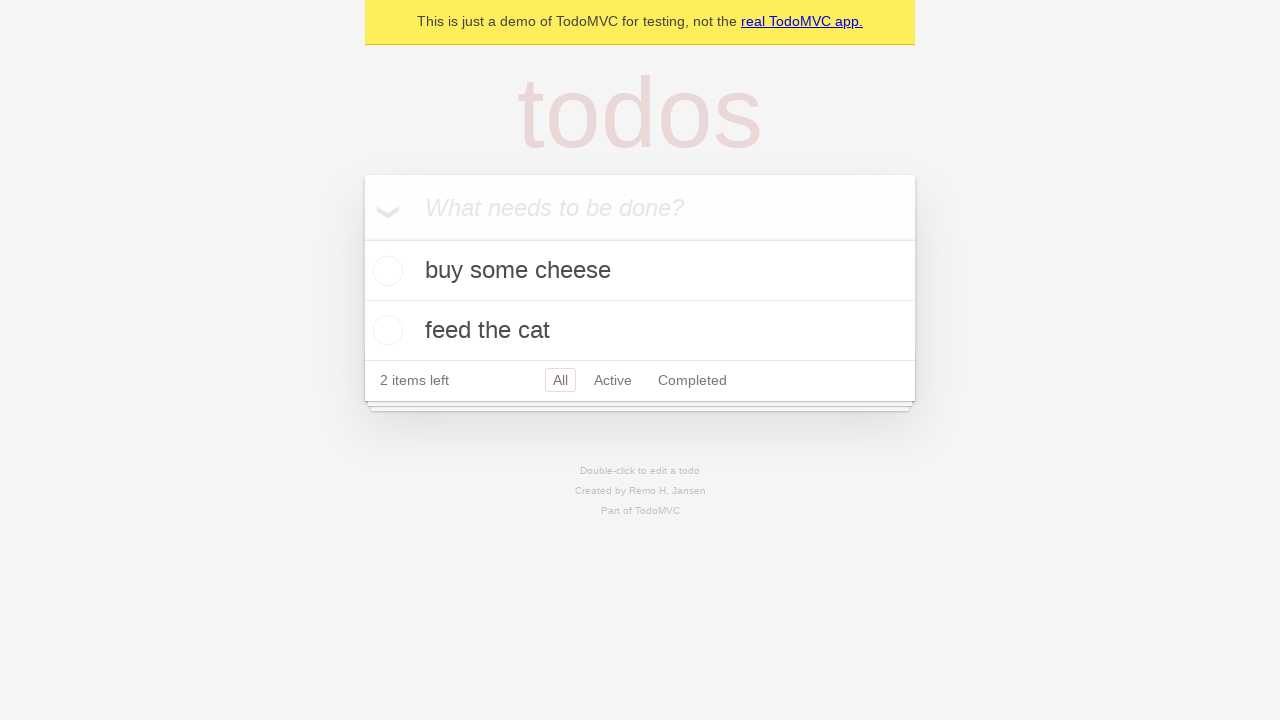

Filled todo input with 'book a doctors appointment' on internal:attr=[placeholder="What needs to be done?"i]
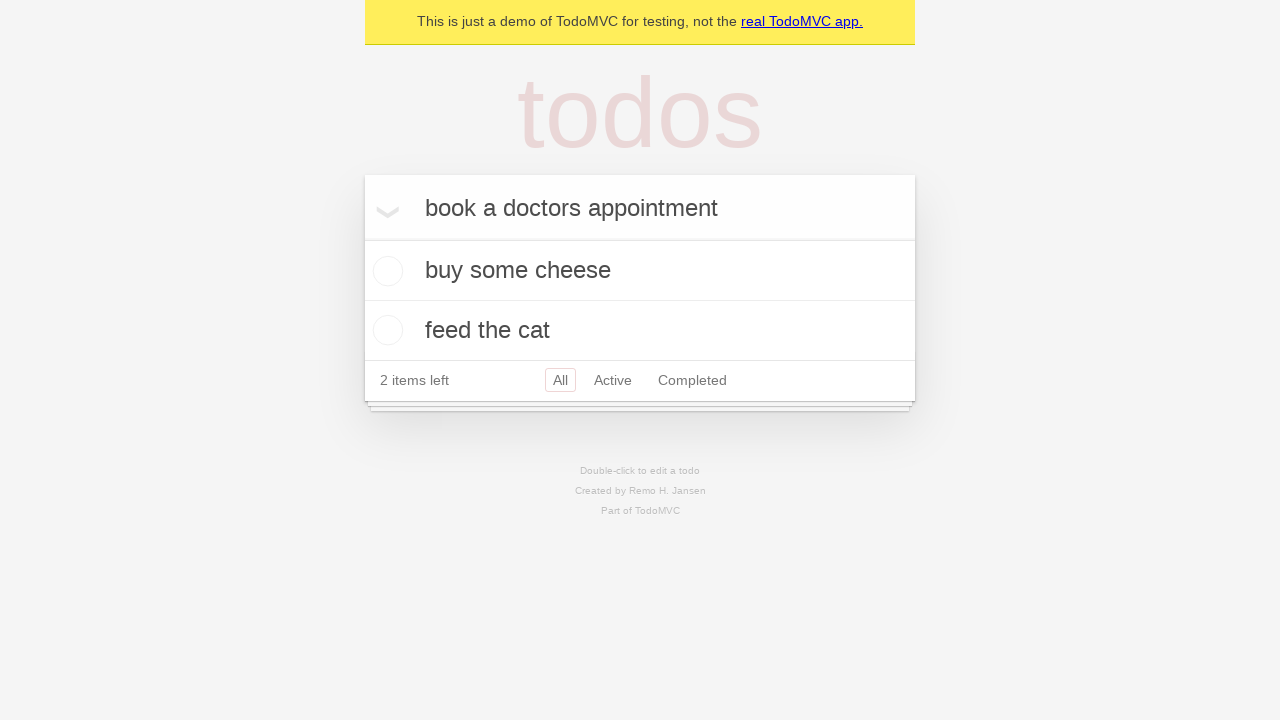

Pressed Enter to create third todo on internal:attr=[placeholder="What needs to be done?"i]
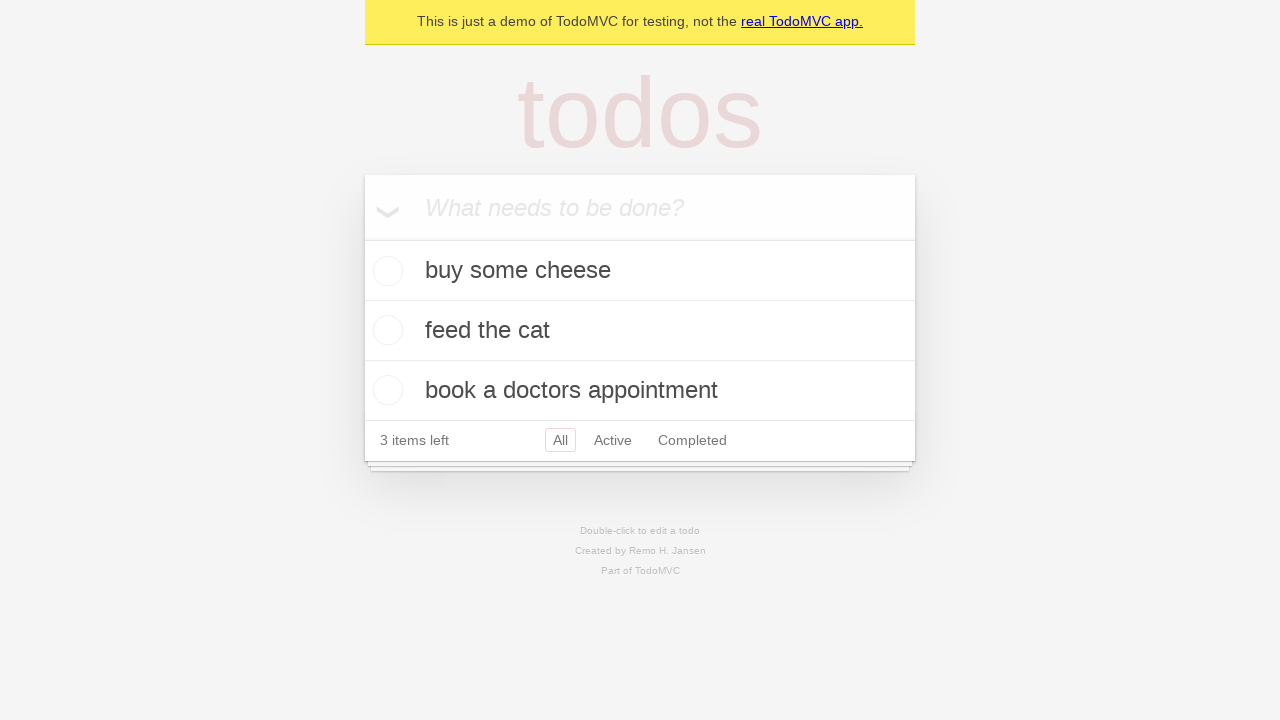

Double-clicked on second todo item to enter edit mode at (640, 331) on internal:testid=[data-testid="todo-item"s] >> nth=1
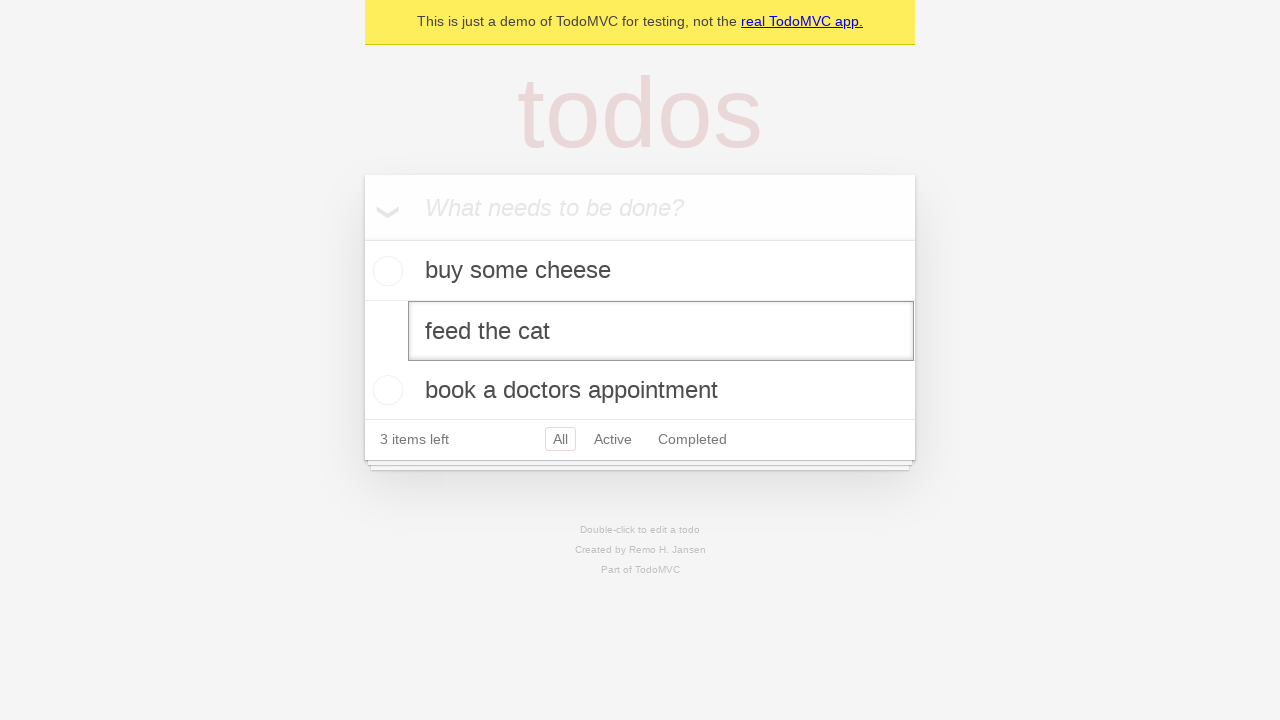

Changed todo text to 'buy some sausages' in edit field on internal:testid=[data-testid="todo-item"s] >> nth=1 >> internal:role=textbox[nam
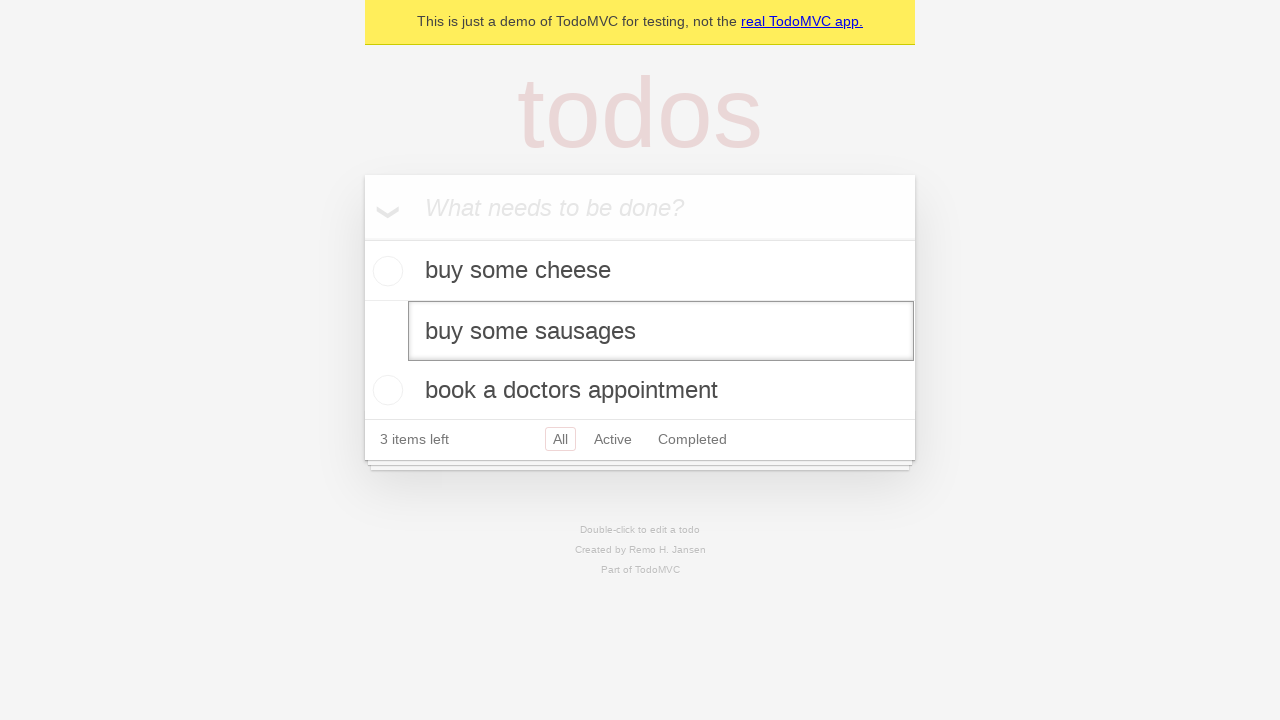

Pressed Escape to cancel edit and revert changes on internal:testid=[data-testid="todo-item"s] >> nth=1 >> internal:role=textbox[nam
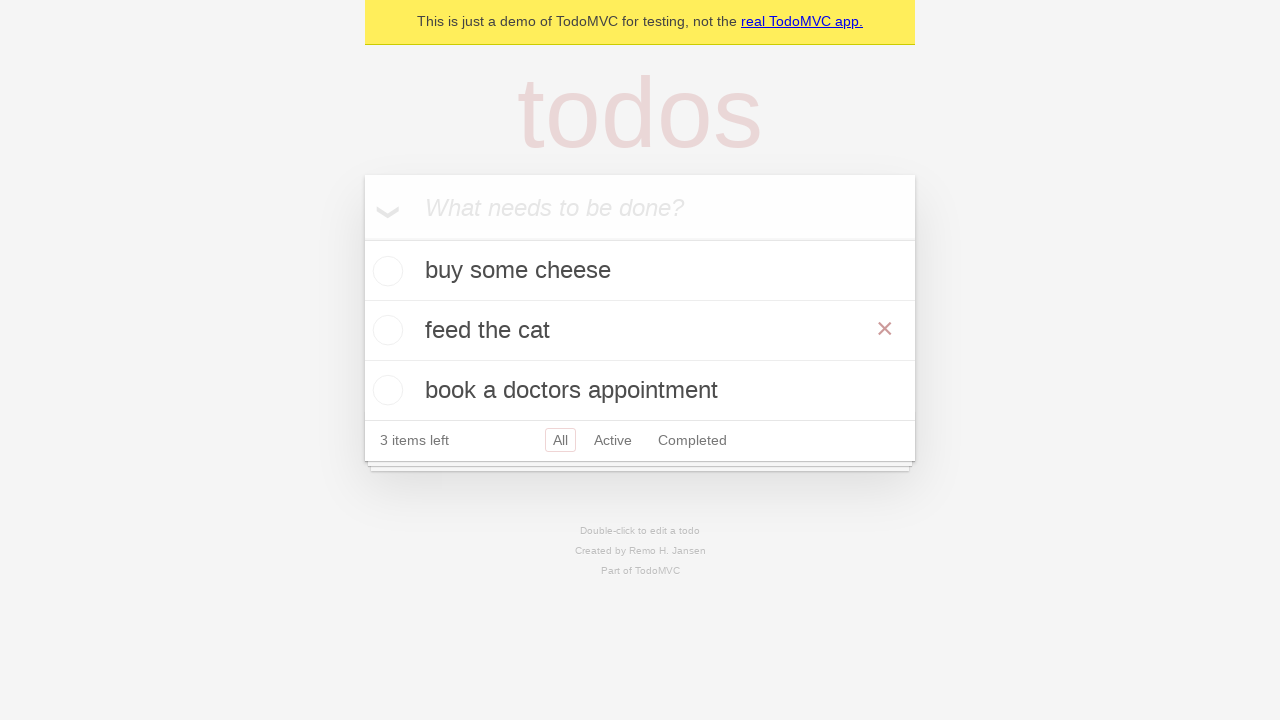

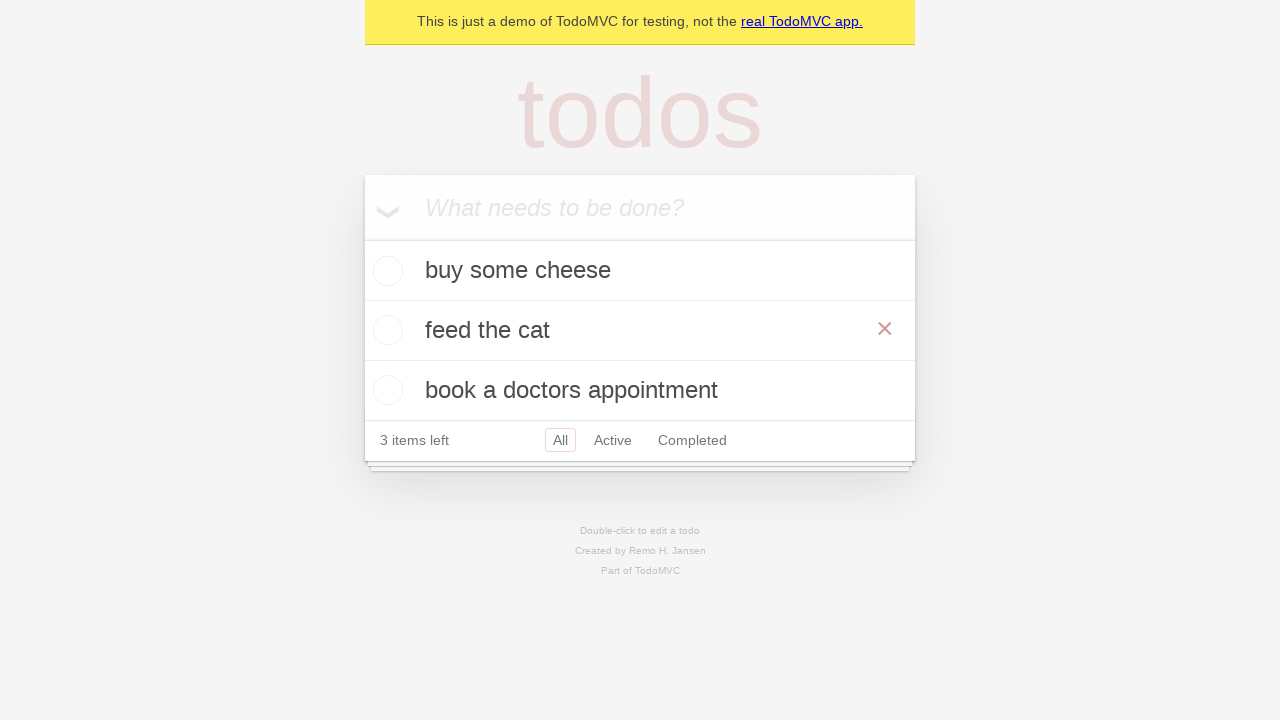